Tests jQuery UI selectable widget by selecting multiple items while holding the Control key

Starting URL: https://jqueryui.com/selectable/

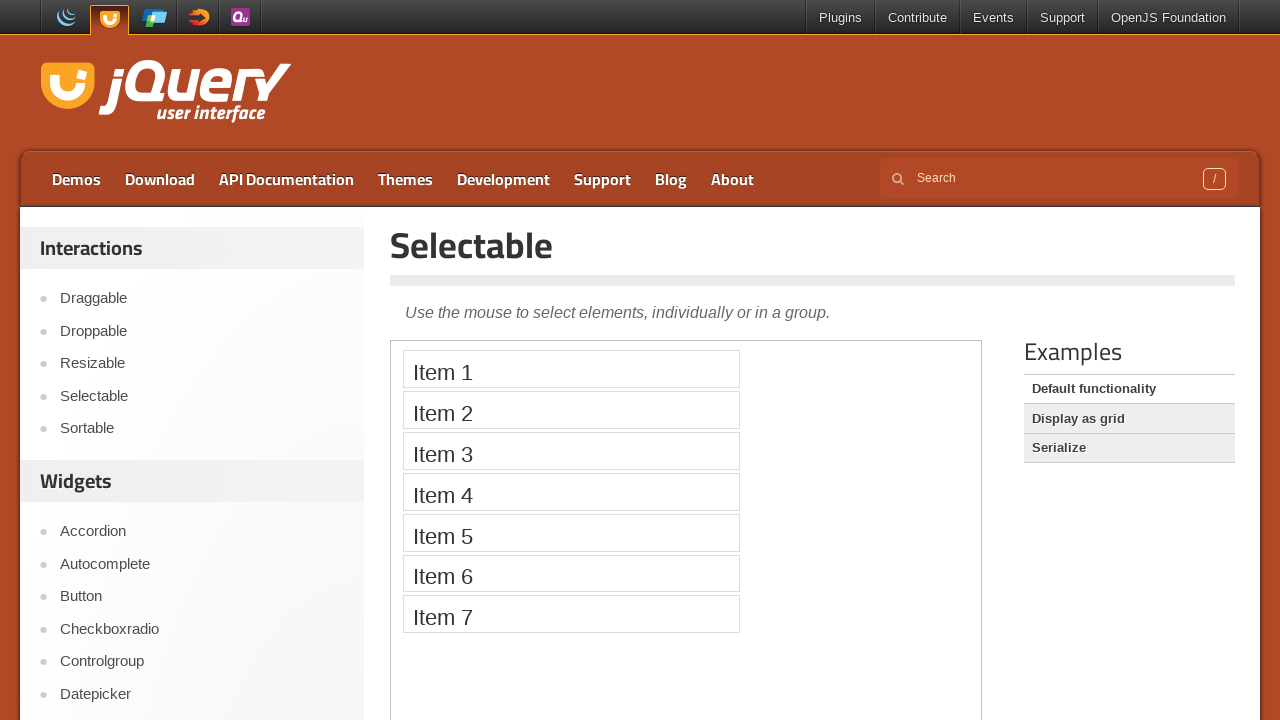

Scrolled down 1000 pixels to view the demo frame
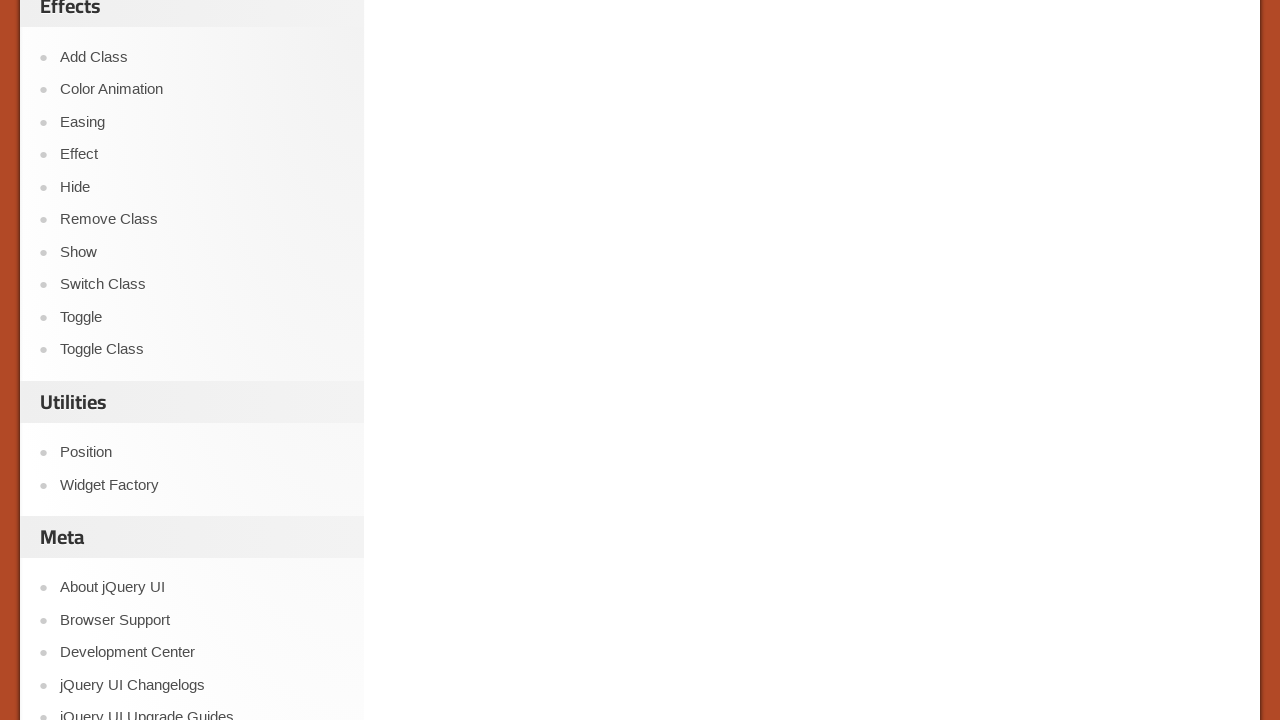

Located the demo iframe for jQuery UI selectable widget
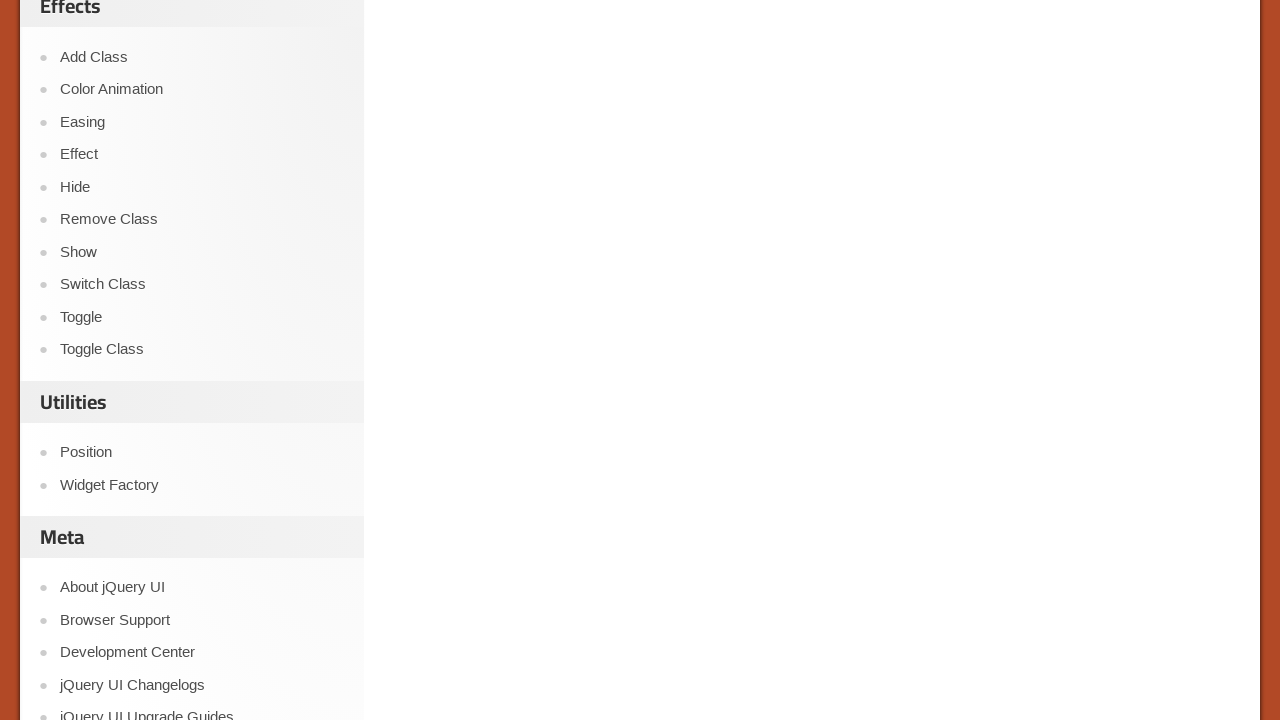

Selected Item 1 while holding Control key at (571, 361) on iframe.demo-frame >> internal:control=enter-frame >> li:text('Item 1')
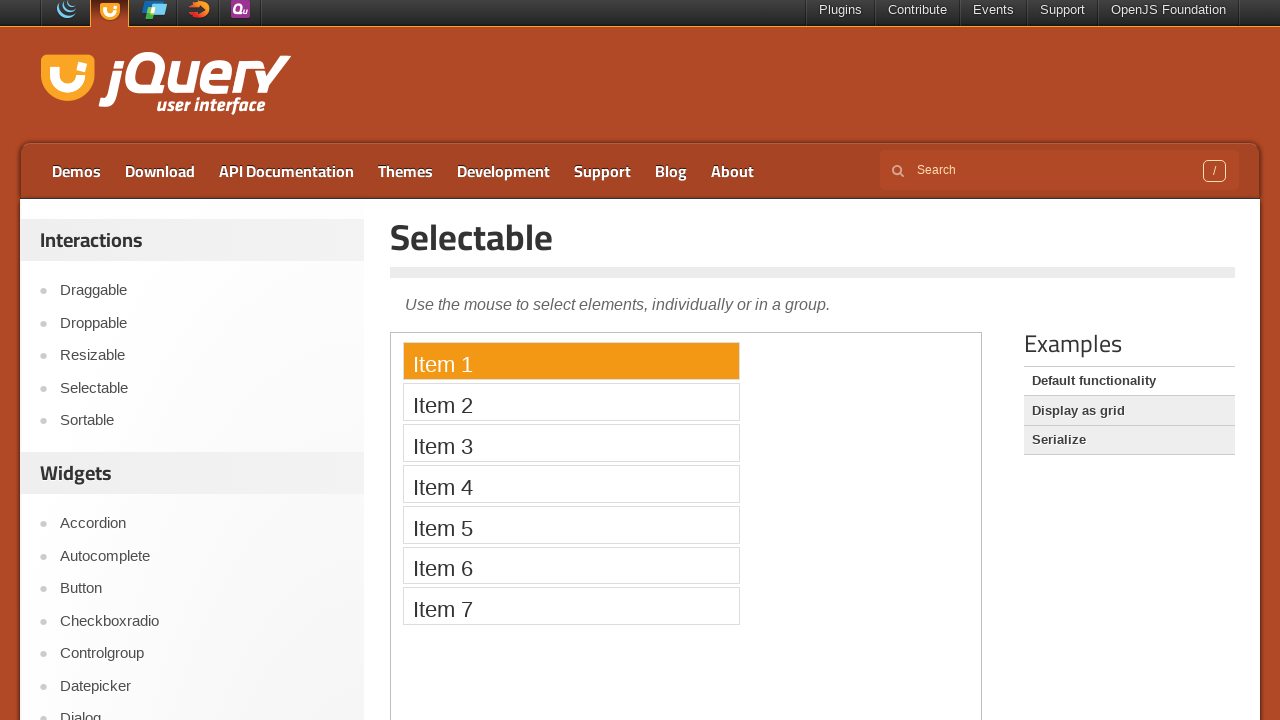

Selected Item 3 while holding Control key at (571, 443) on iframe.demo-frame >> internal:control=enter-frame >> li:text('Item 3')
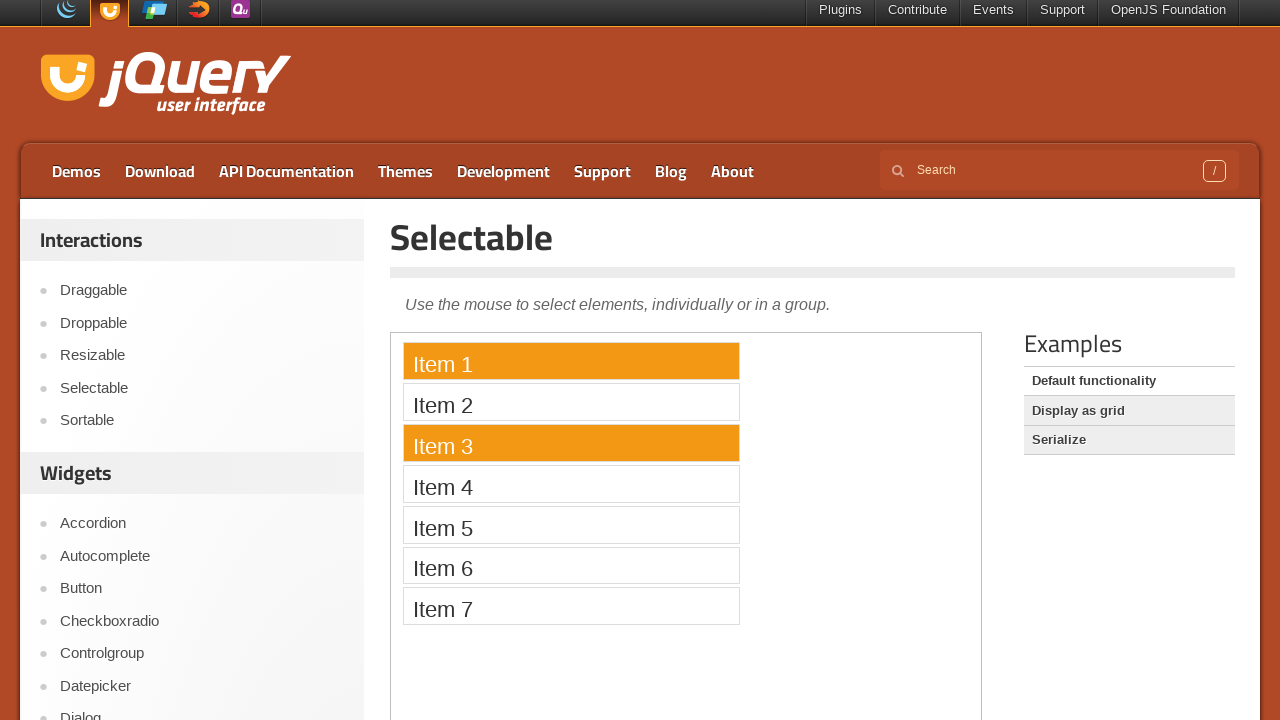

Selected Item 5 while holding Control key at (571, 524) on iframe.demo-frame >> internal:control=enter-frame >> li:text('Item 5')
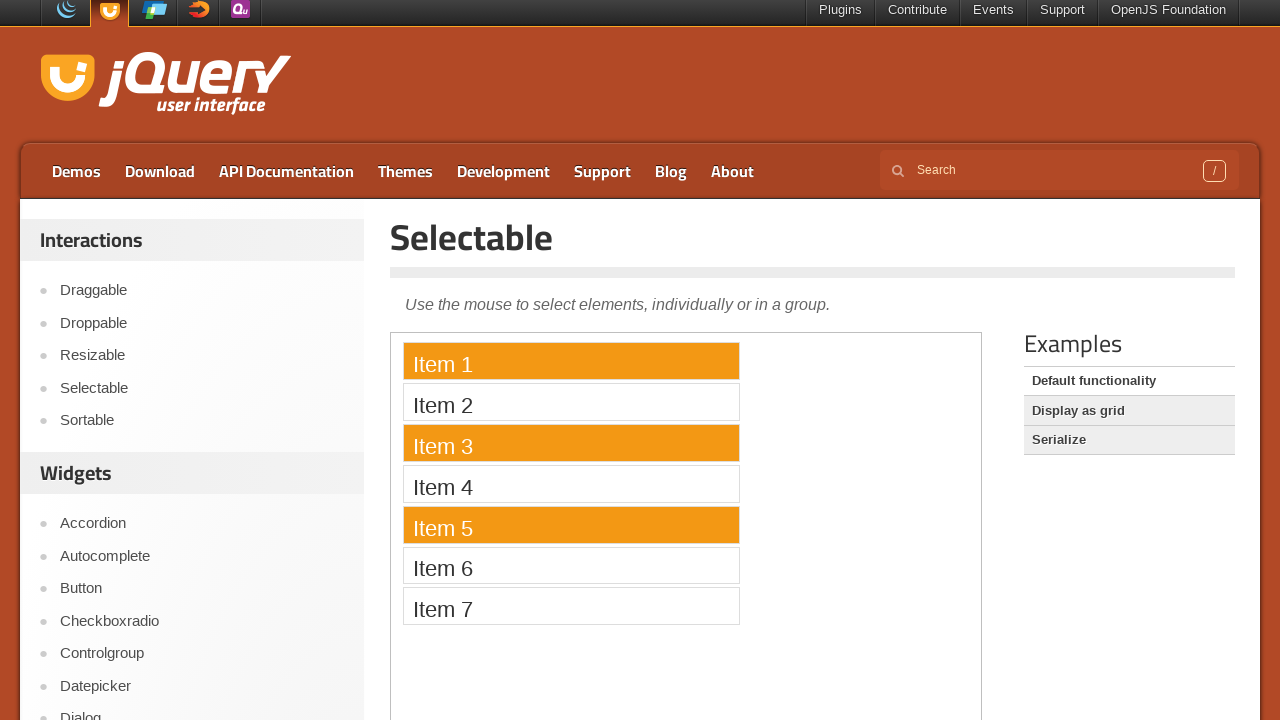

Selected Item 7 while holding Control key at (571, 606) on iframe.demo-frame >> internal:control=enter-frame >> li:text('Item 7')
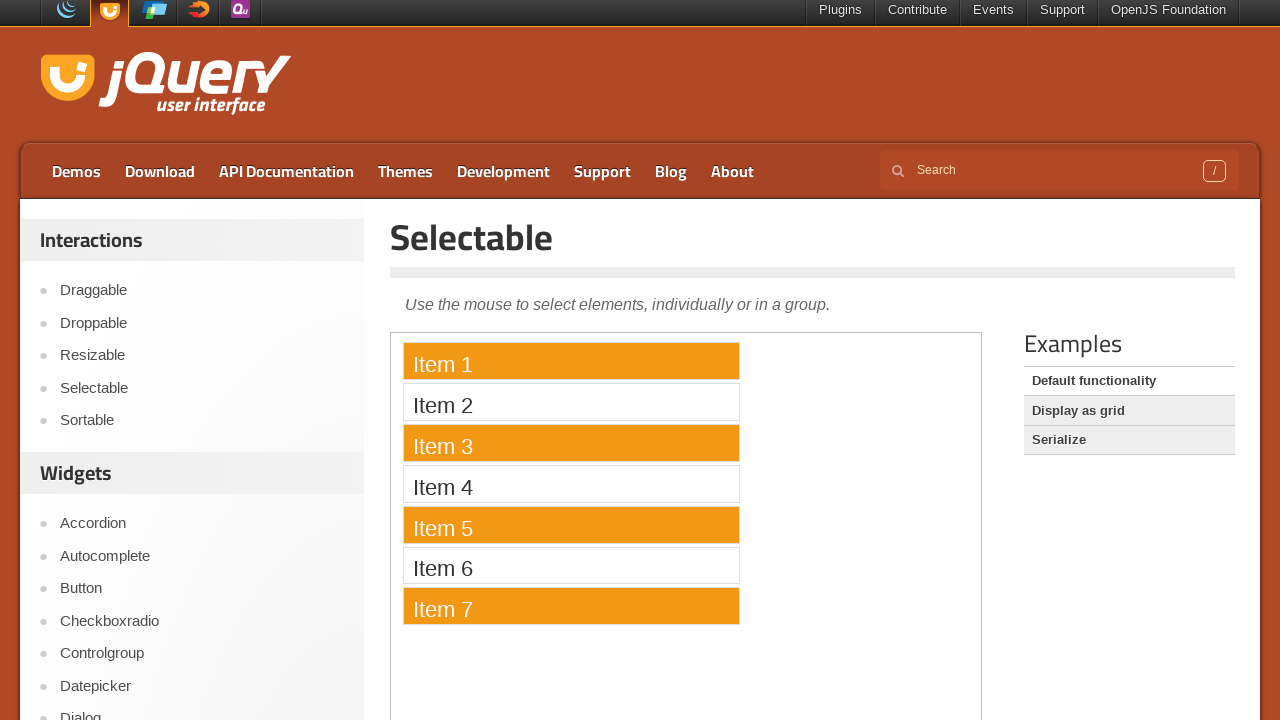

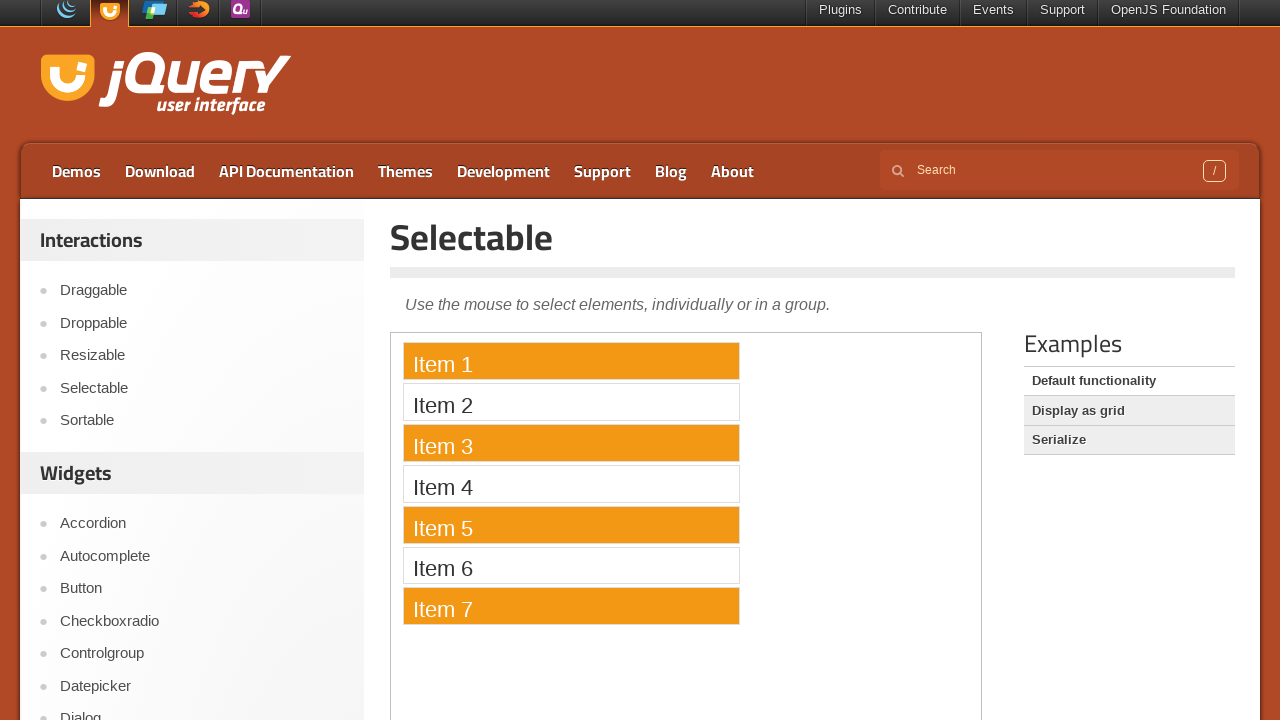